Tests explicit wait functionality by clicking an "adder" button and waiting for a dynamically loaded red box element to become visible

Starting URL: https://www.selenium.dev/selenium/web/dynamic.html

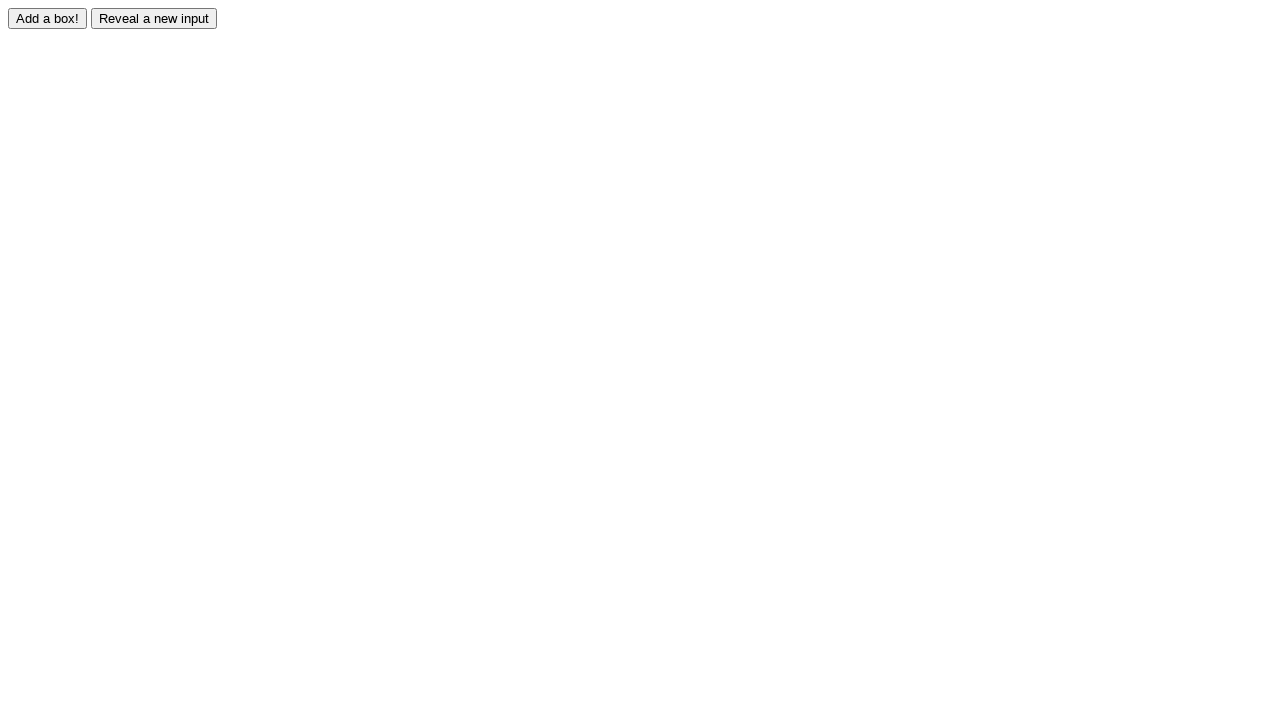

Navigated to dynamic element test page
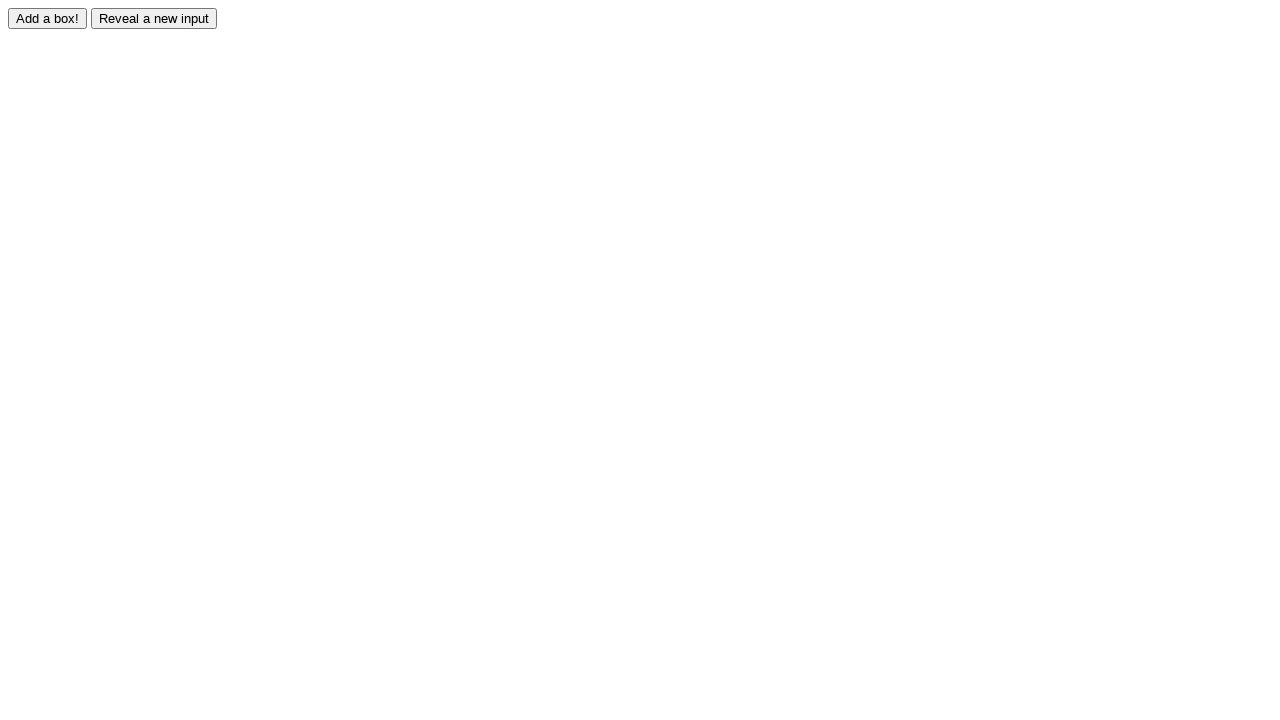

Clicked the adder button to trigger dynamic element creation at (48, 18) on #adder
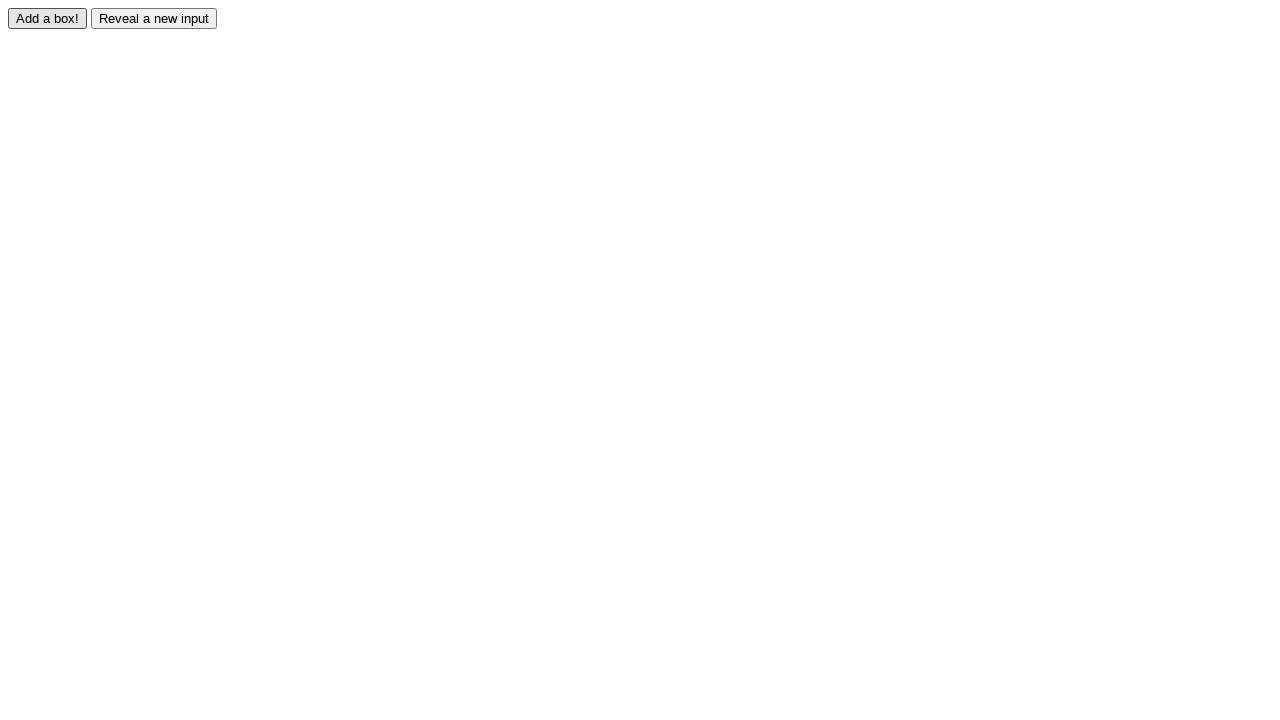

Waited for red box element to become visible
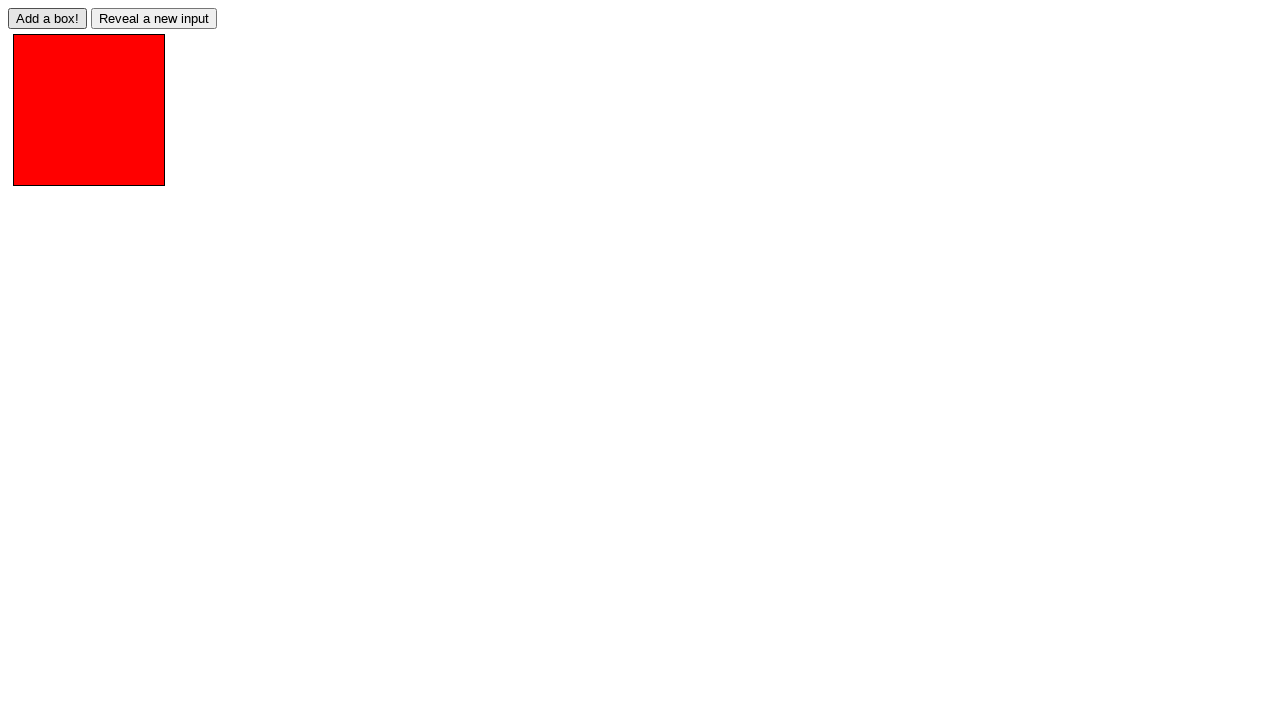

Verified red box element is visible
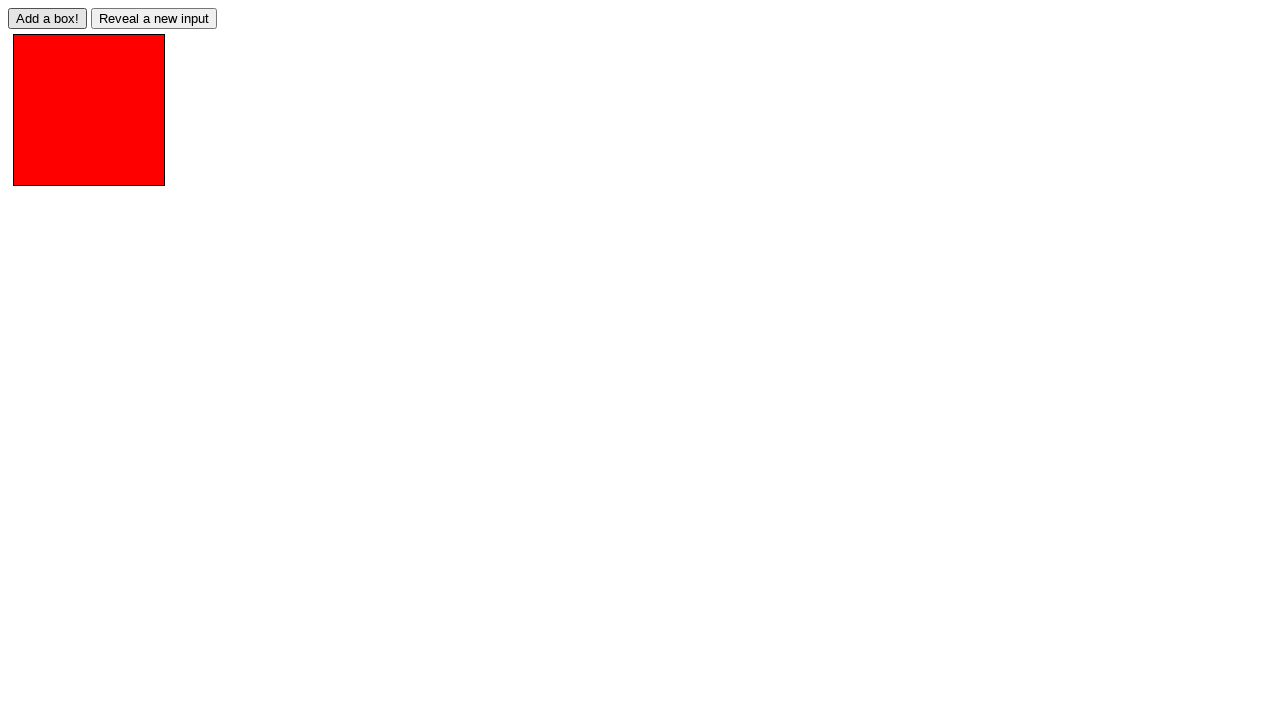

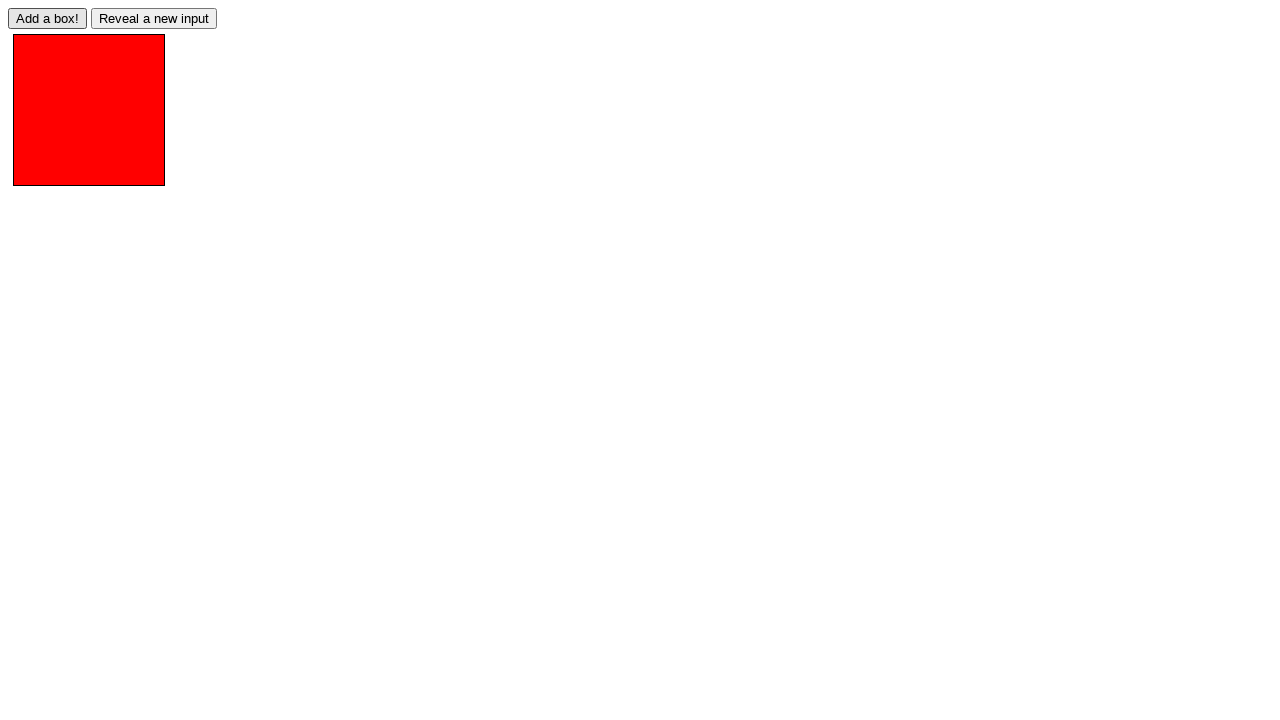